Tests the full lifecycle of todo tasks including adding, toggling, filtering by active/completed status, and clearing completed tasks

Starting URL: https://todomvc4tasj.herokuapp.com/

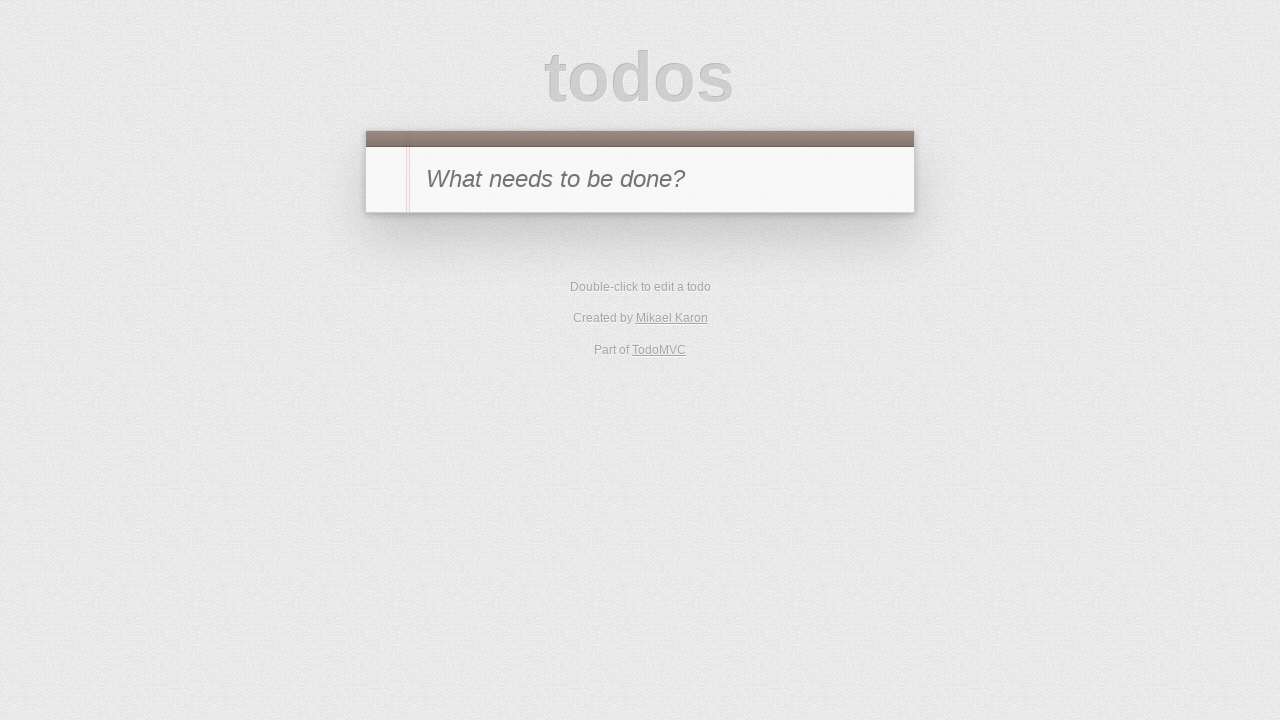

Navigated to TodoMVC application
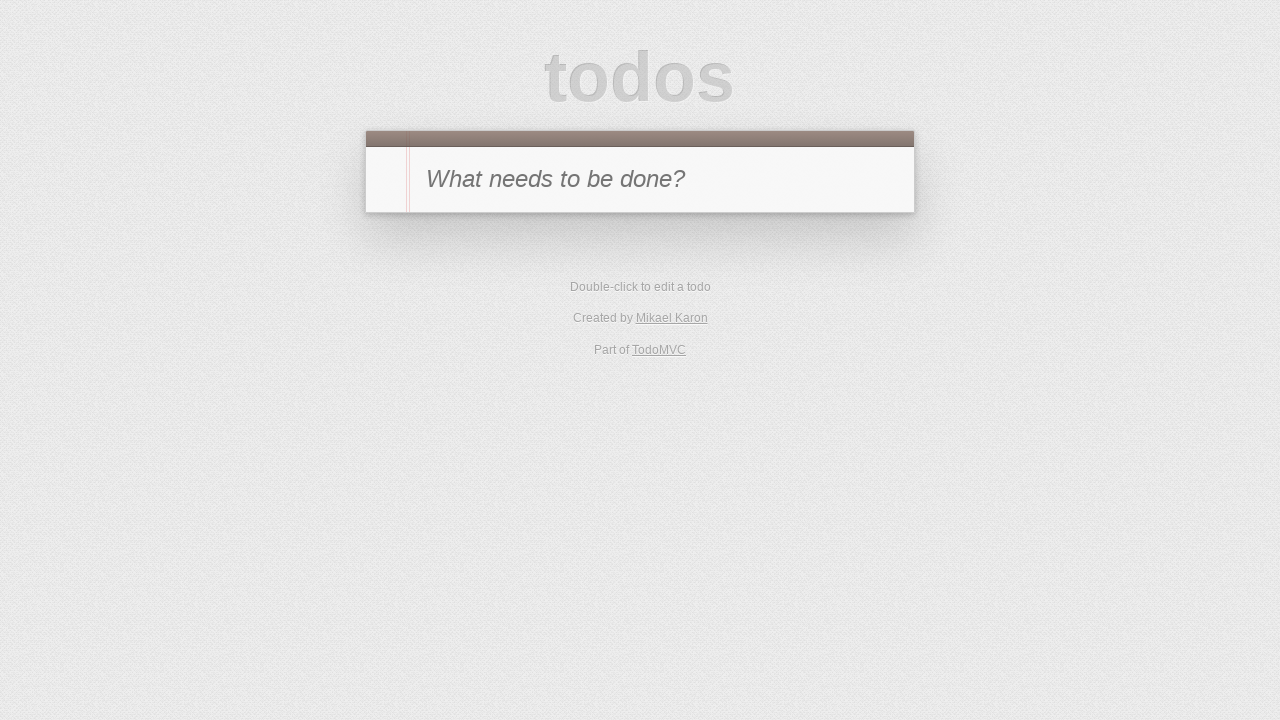

Filled new task input with '1' on #new-todo
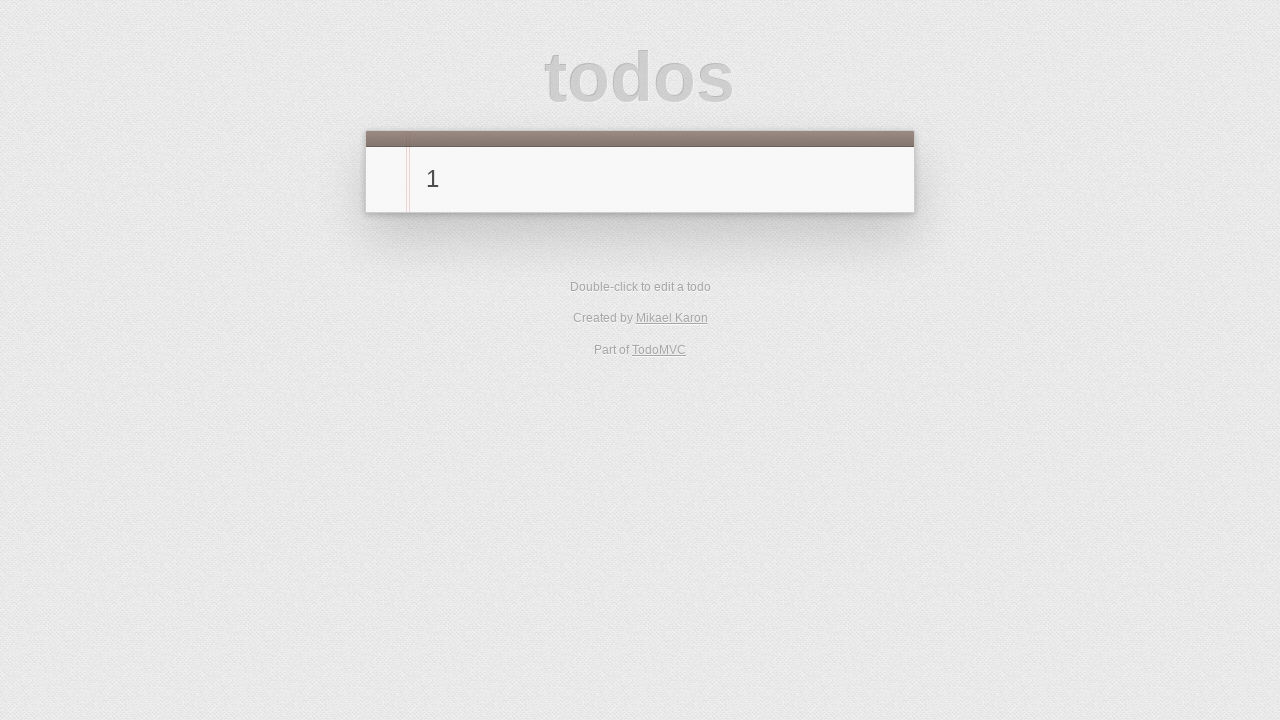

Pressed Enter to create first task on #new-todo
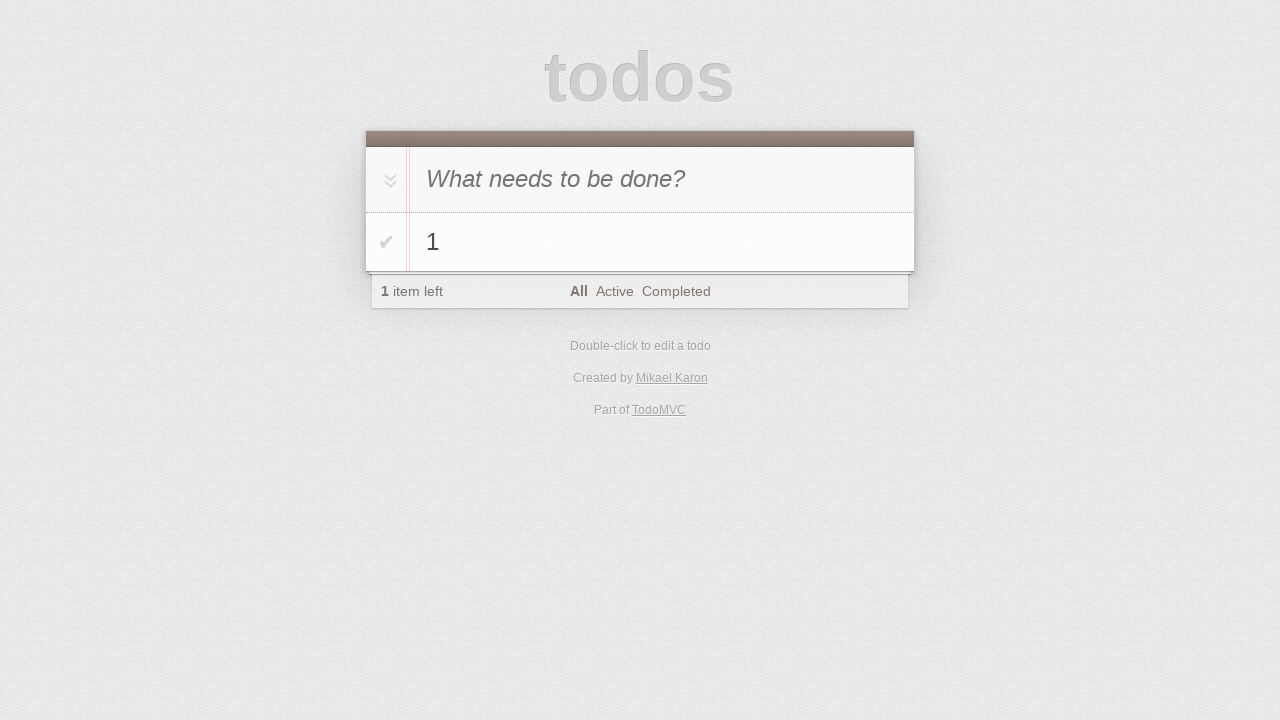

Toggled first task as completed at (386, 242) on li:has-text('1') .toggle
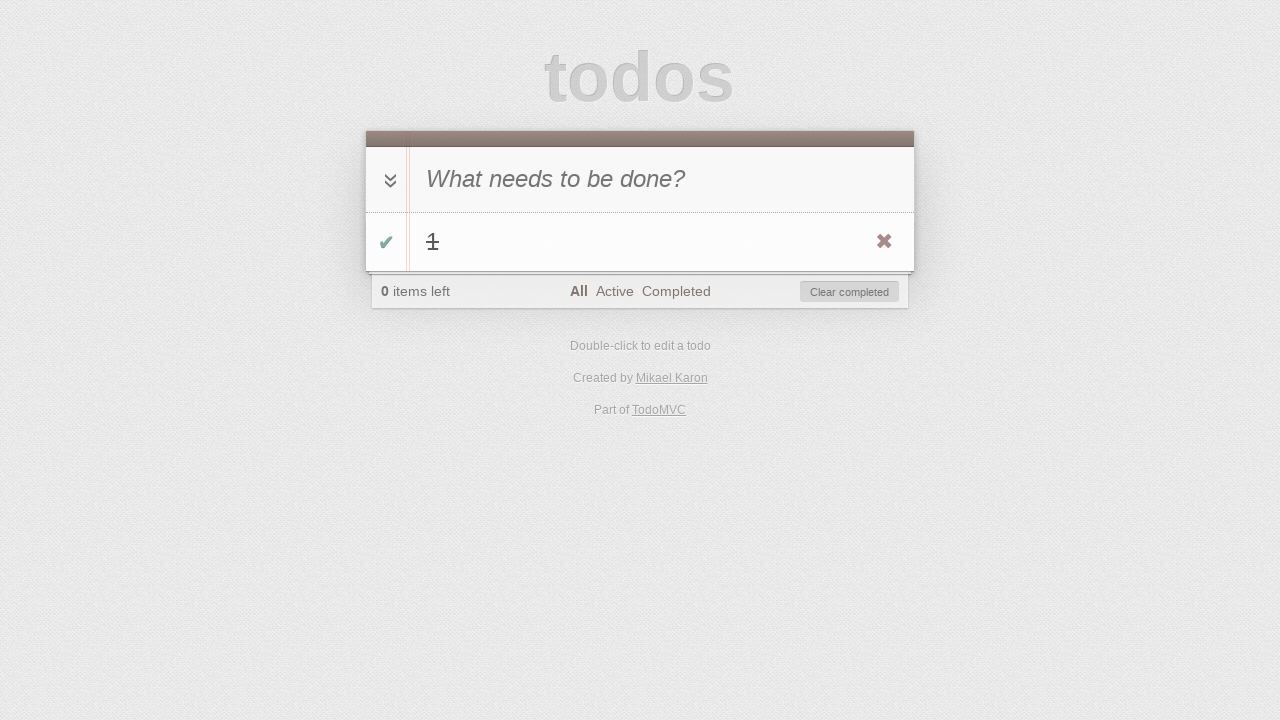

Filtered to show active tasks at (614, 291) on a:has-text('Active')
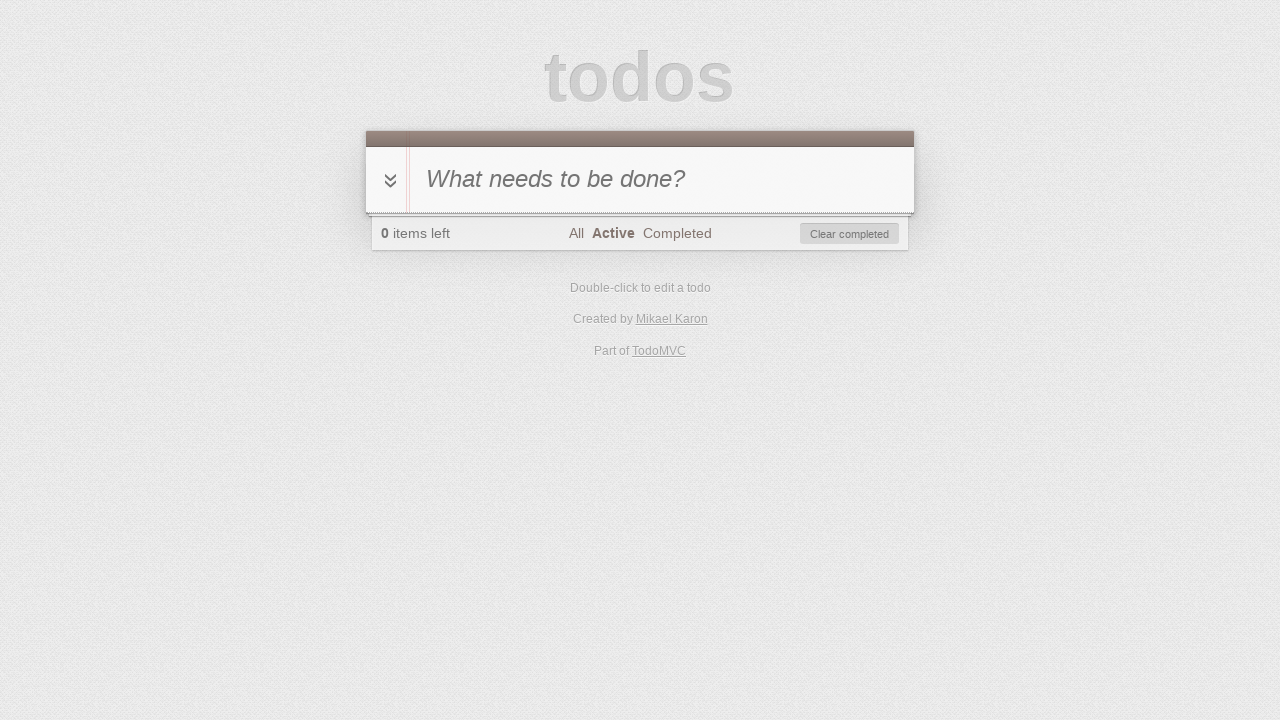

Filled new task input with '2' on #new-todo
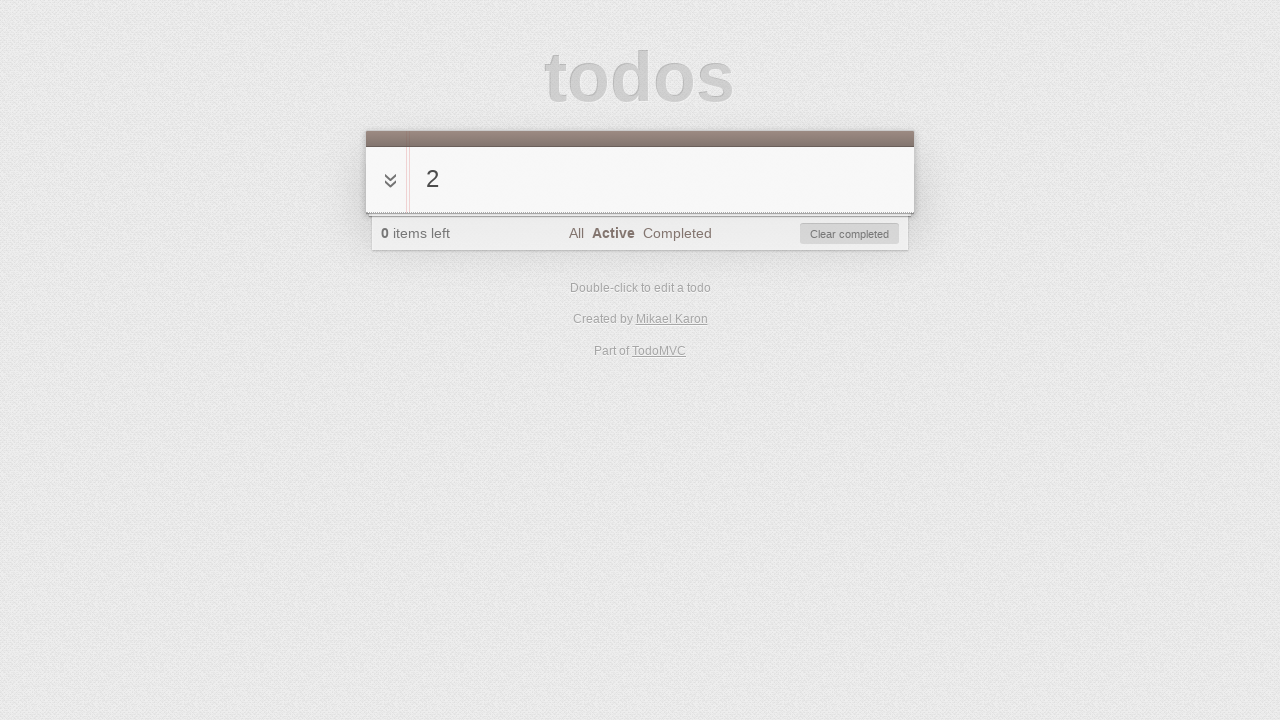

Pressed Enter to create second task on #new-todo
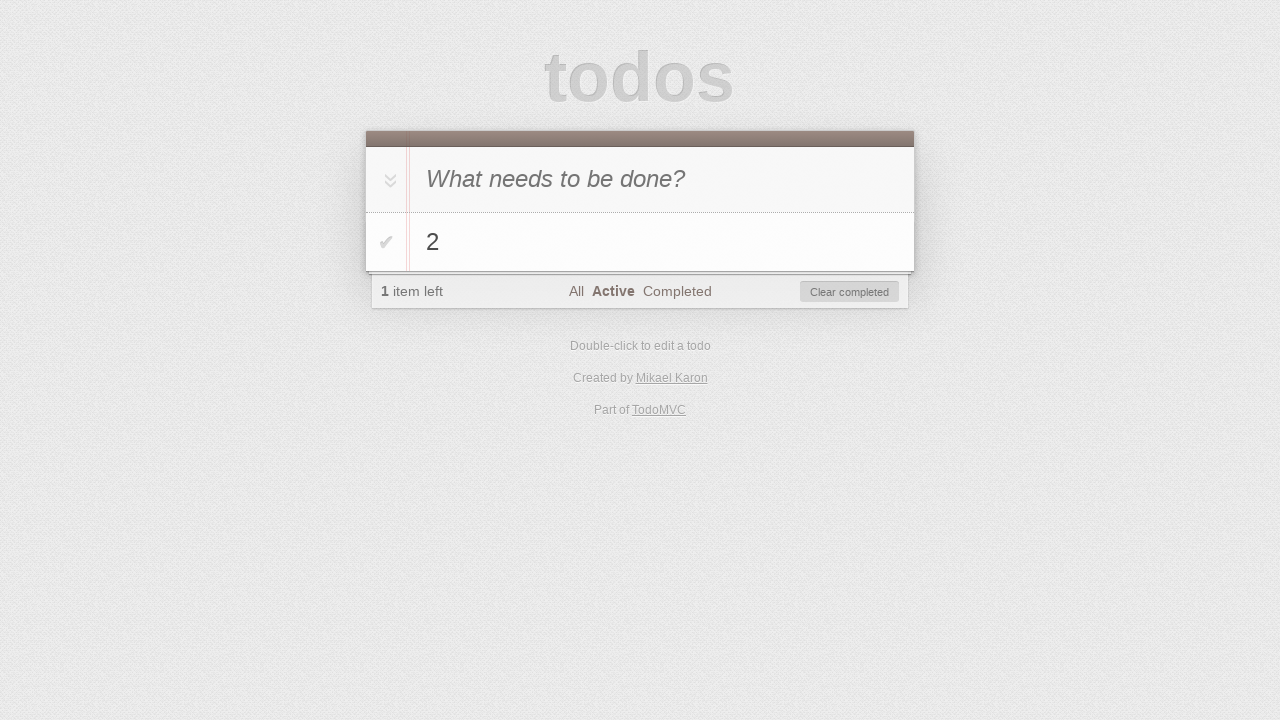

Toggled all tasks as completed at (388, 180) on #toggle-all
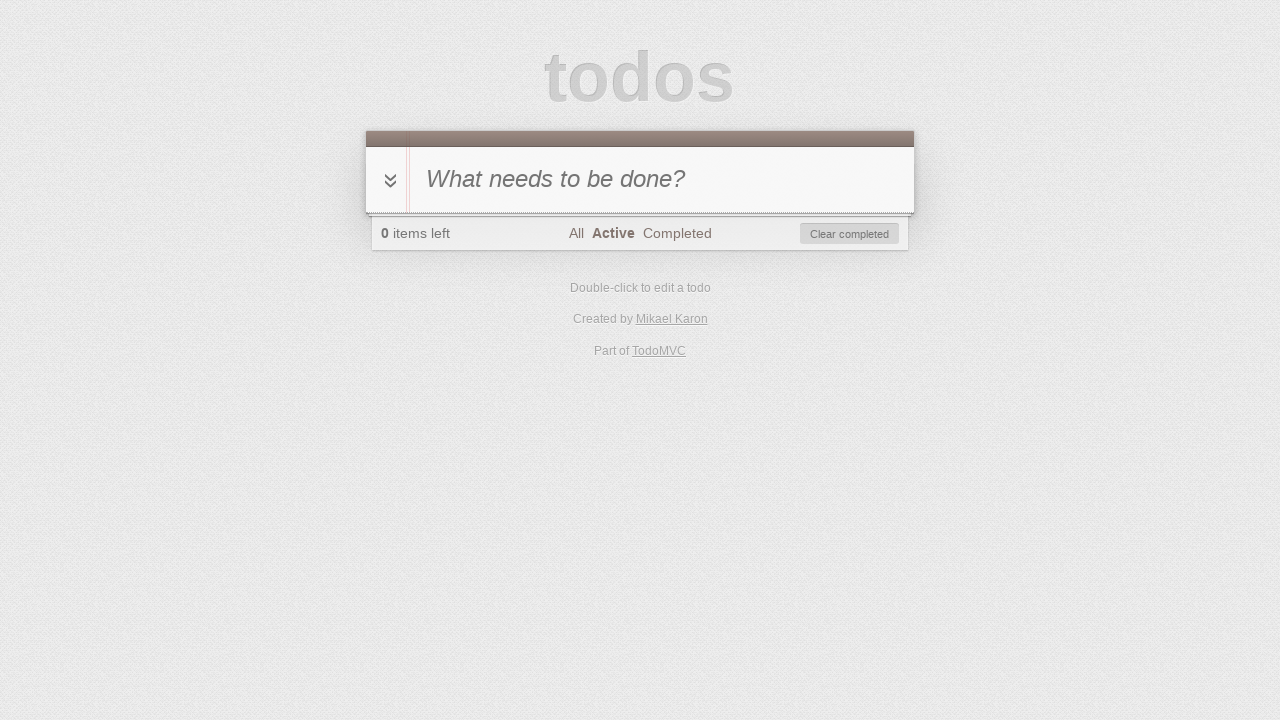

Filtered to show completed tasks at (677, 233) on a:has-text('Completed')
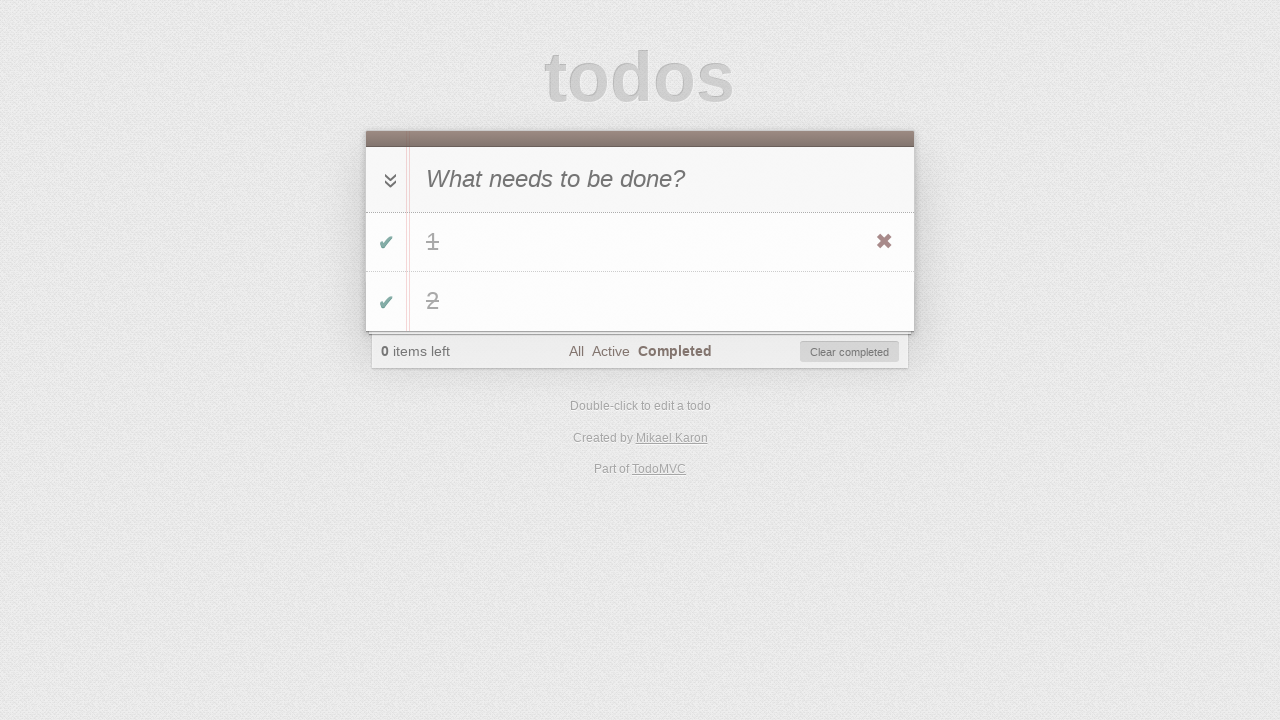

Toggled second task back to active status at (386, 302) on li:has-text('2') .toggle
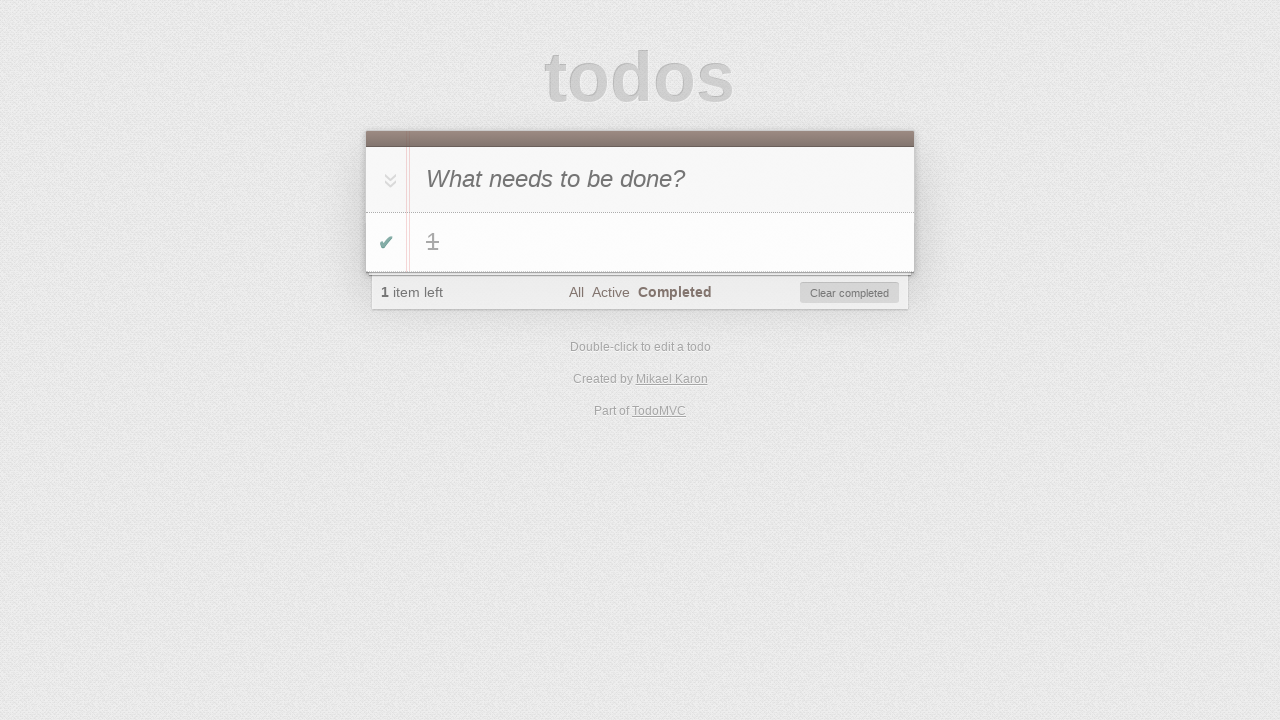

Clicked clear completed tasks button at (850, 293) on #clear-completed
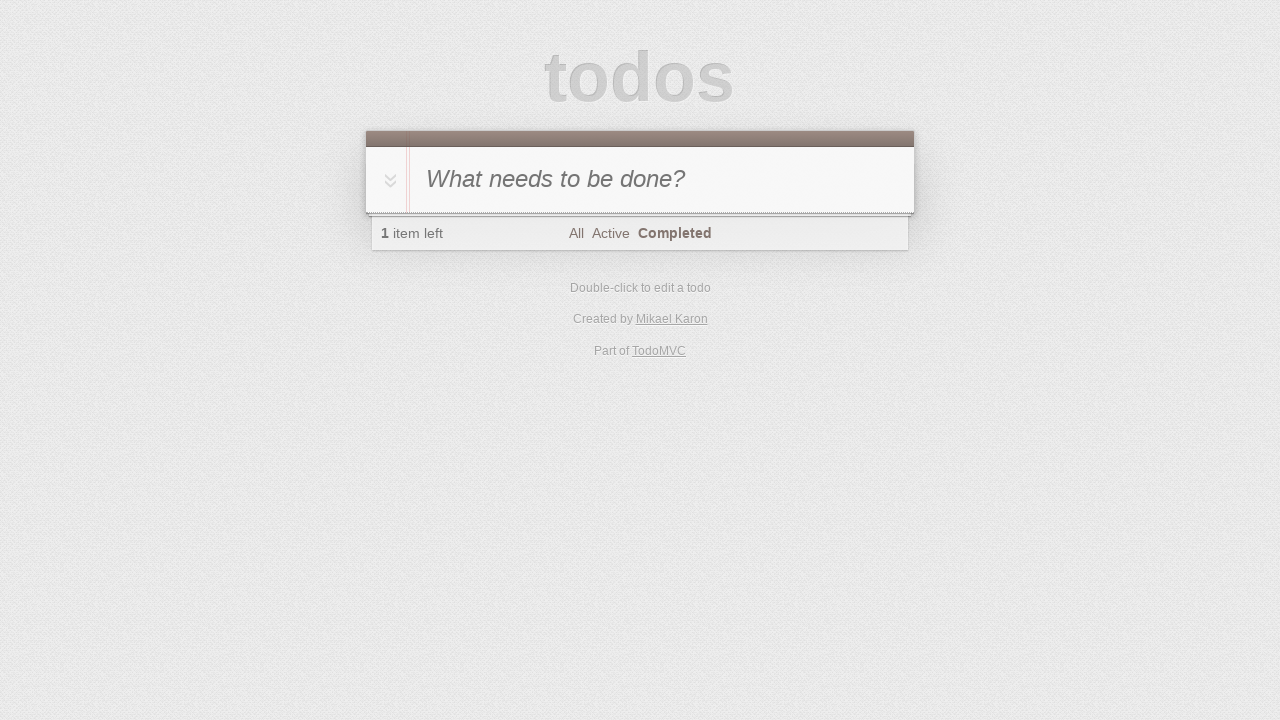

Filtered to show all tasks at (576, 233) on a:has-text('All')
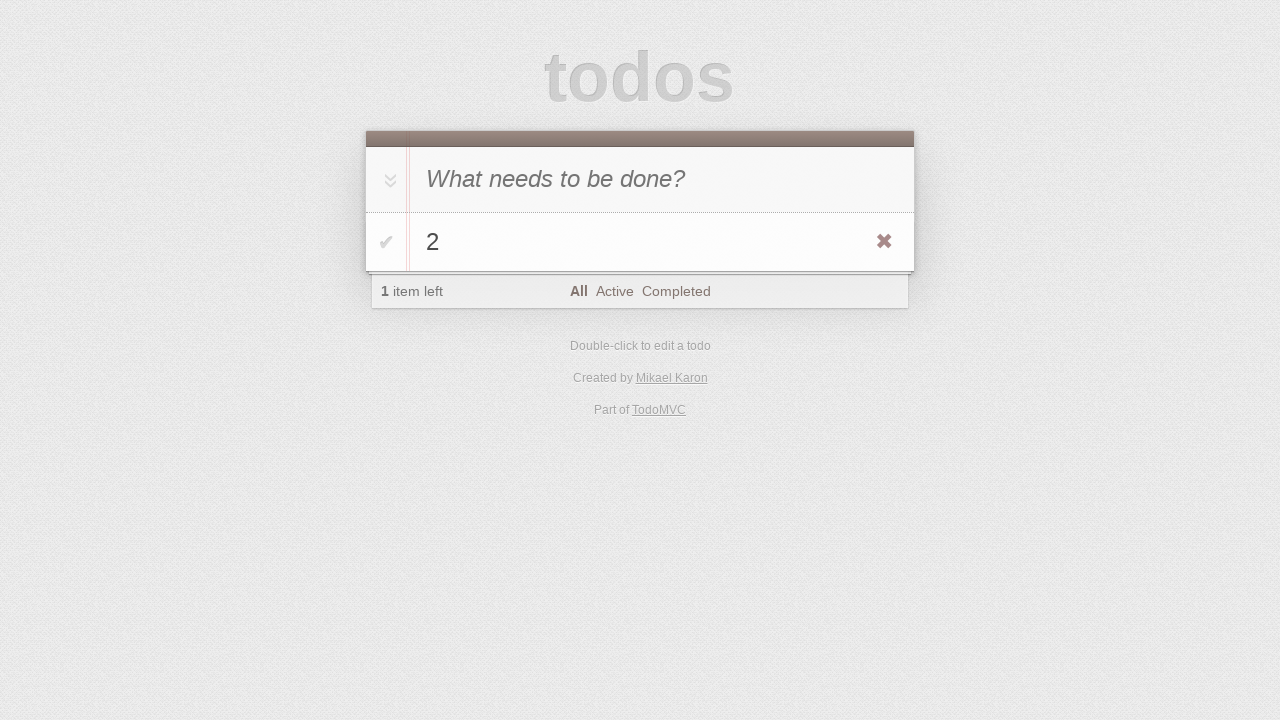

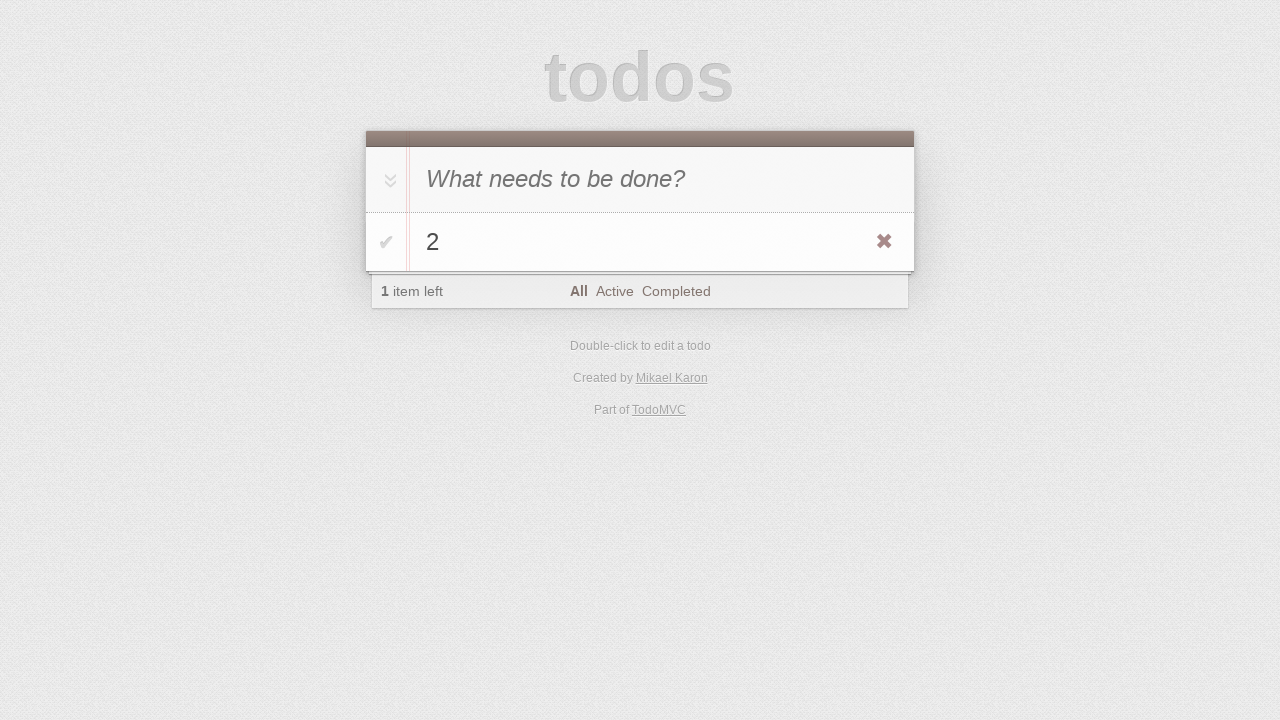